Tests finding a link by its calculated text value, clicking it, then filling out a form with first name, last name, city, and country fields before submitting.

Starting URL: http://suninjuly.github.io/find_link_text

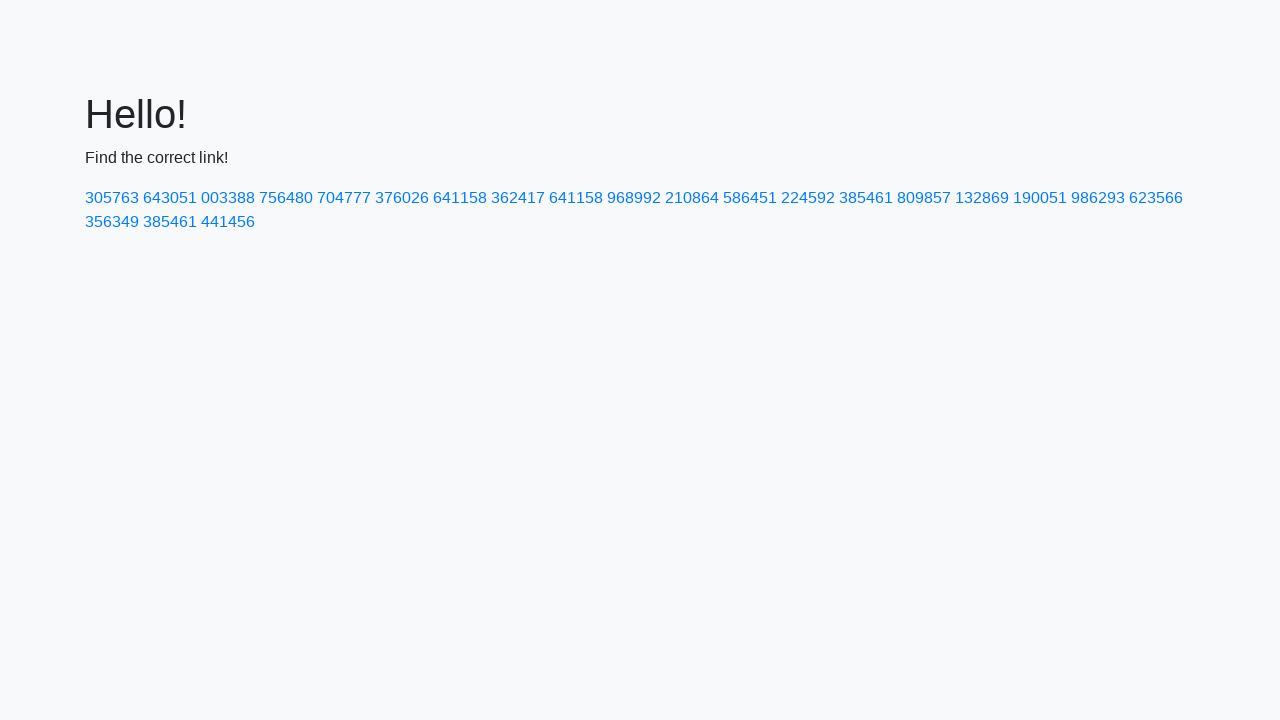

Clicked link with calculated text value '224592' at (808, 198) on text=224592
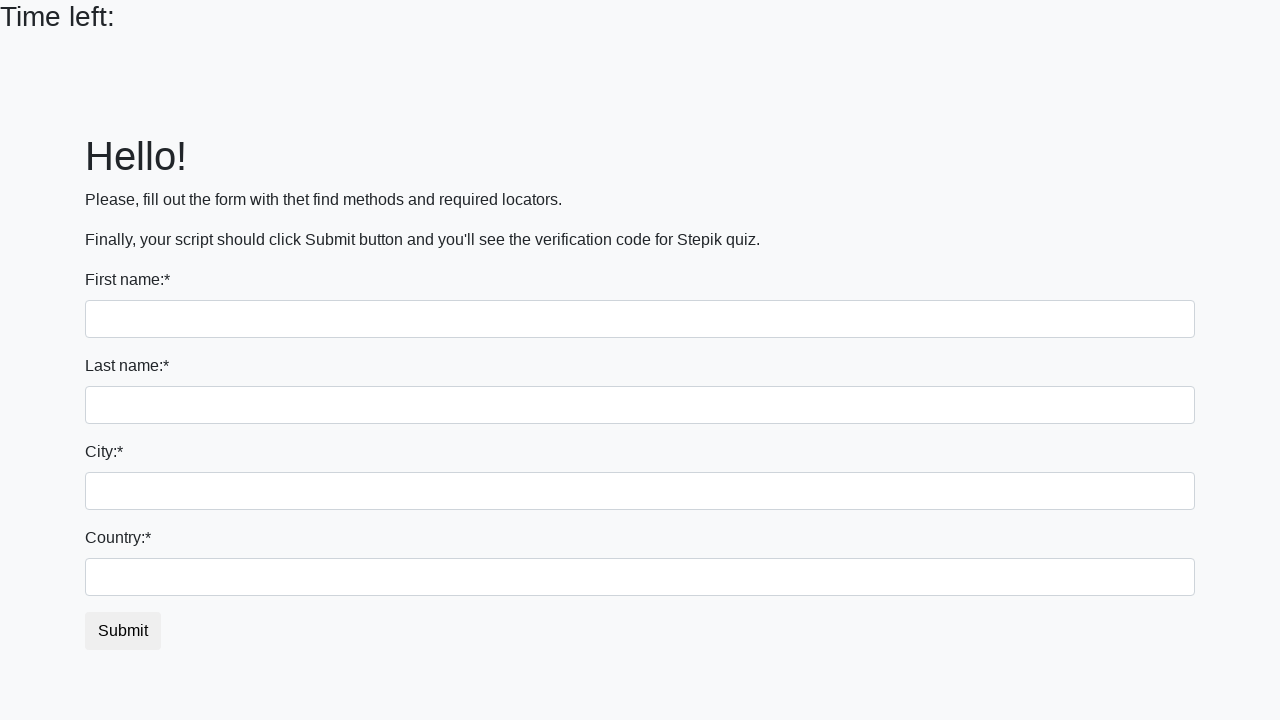

Filled first name field with 'Ivan' on input
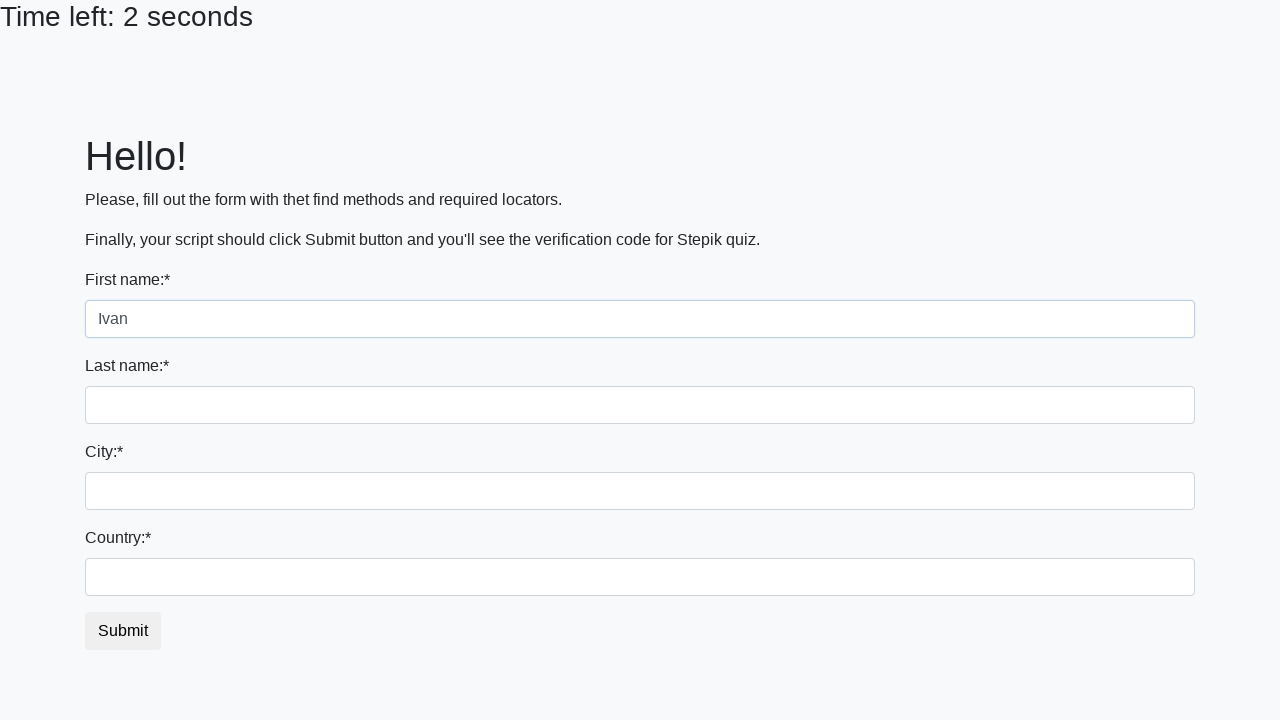

Filled last name field with 'Petrov' on input[name='last_name']
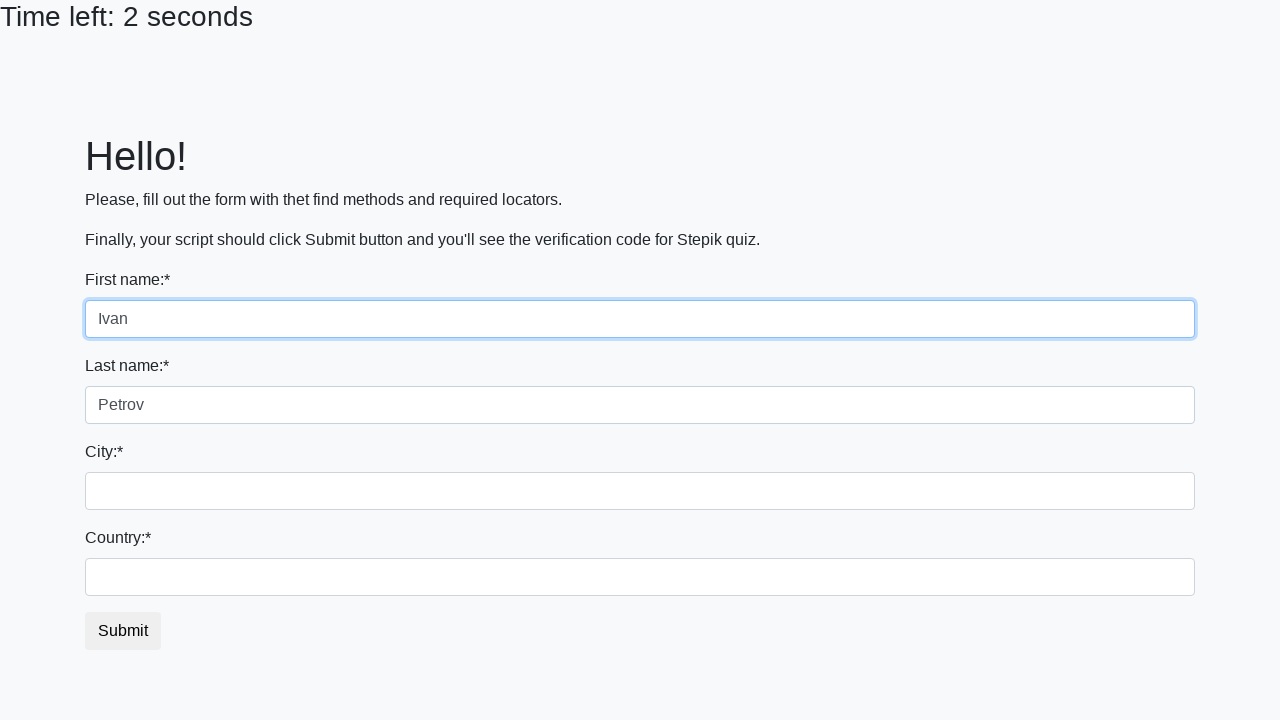

Filled city field with 'Smolensk' on .form-control.city
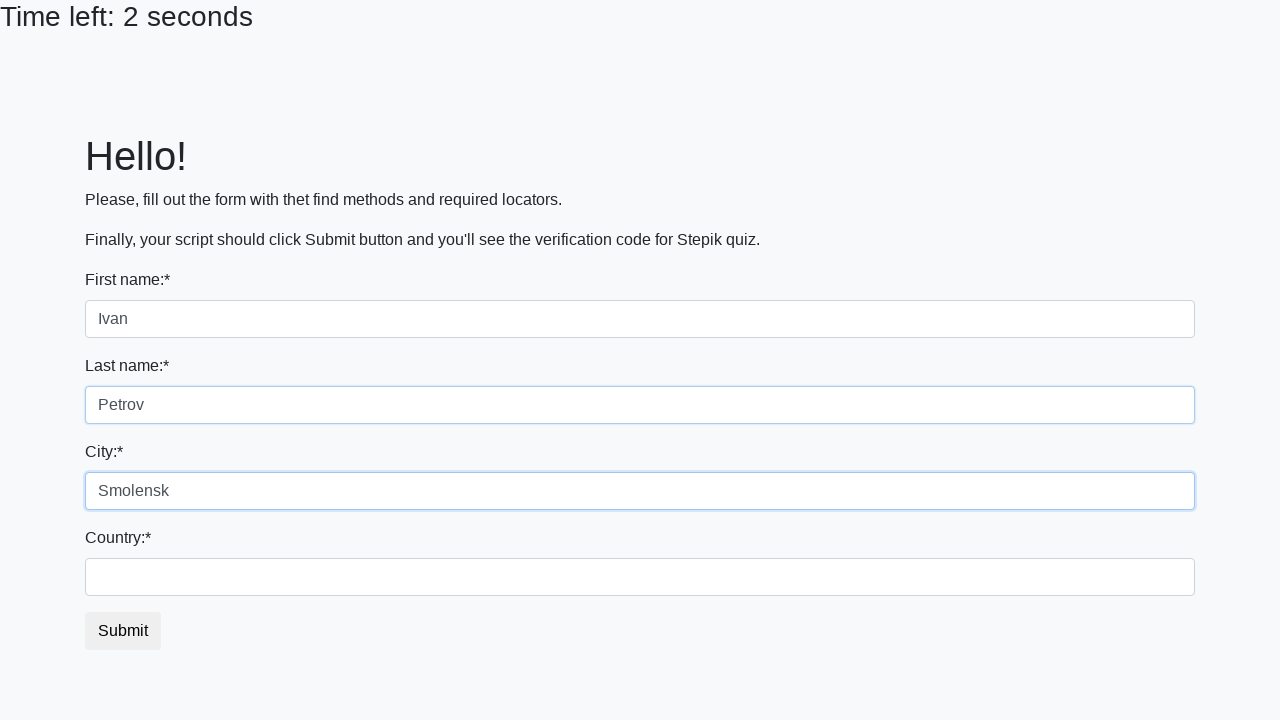

Filled country field with 'Russia' on #country
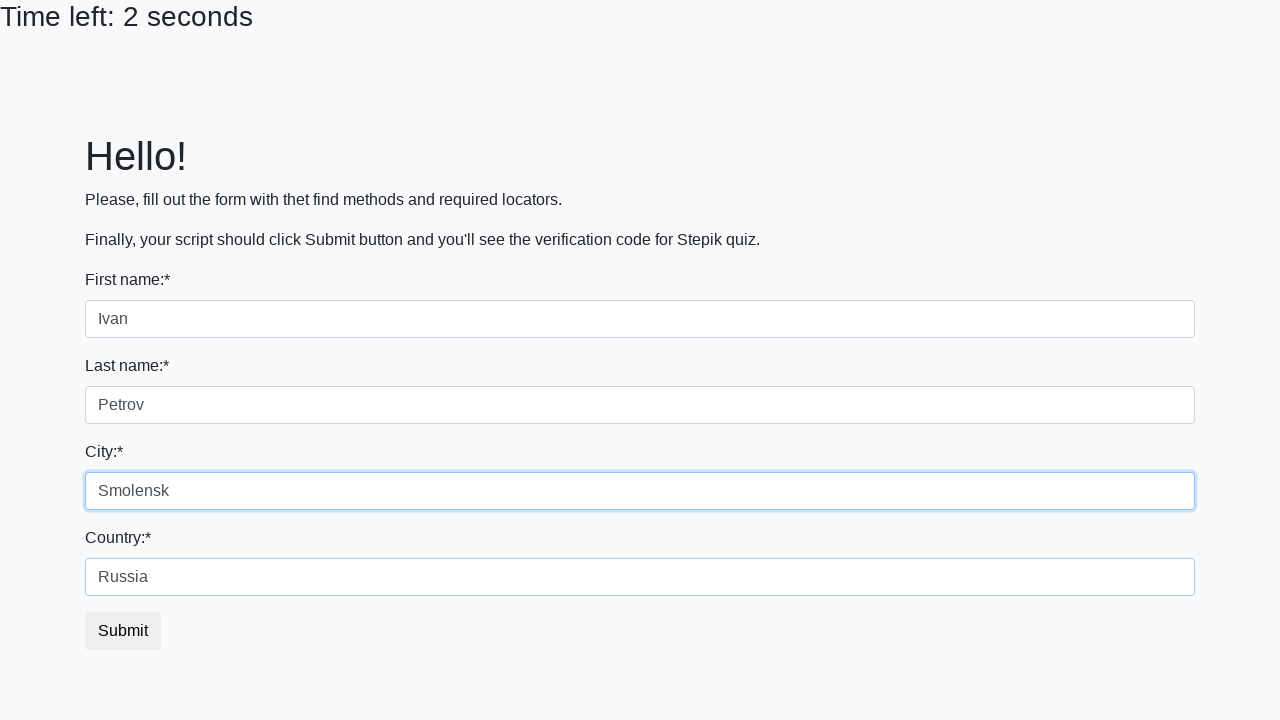

Clicked submit button to submit form at (123, 631) on button.btn
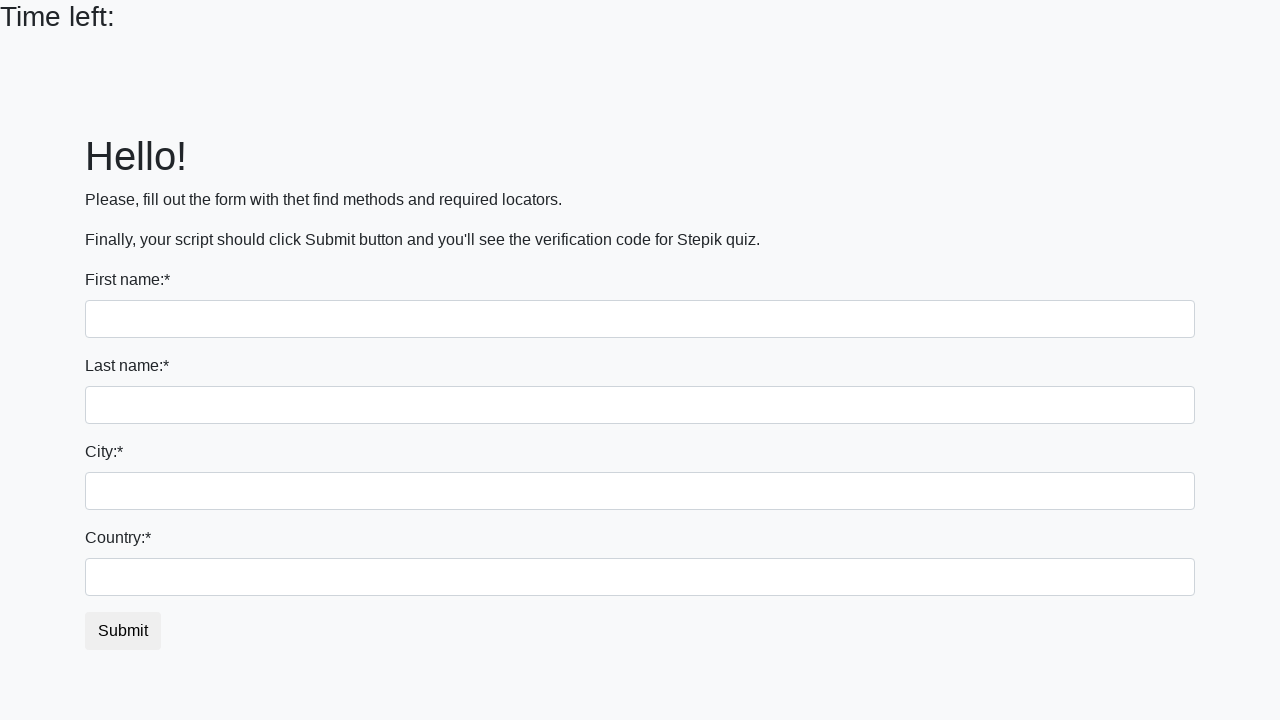

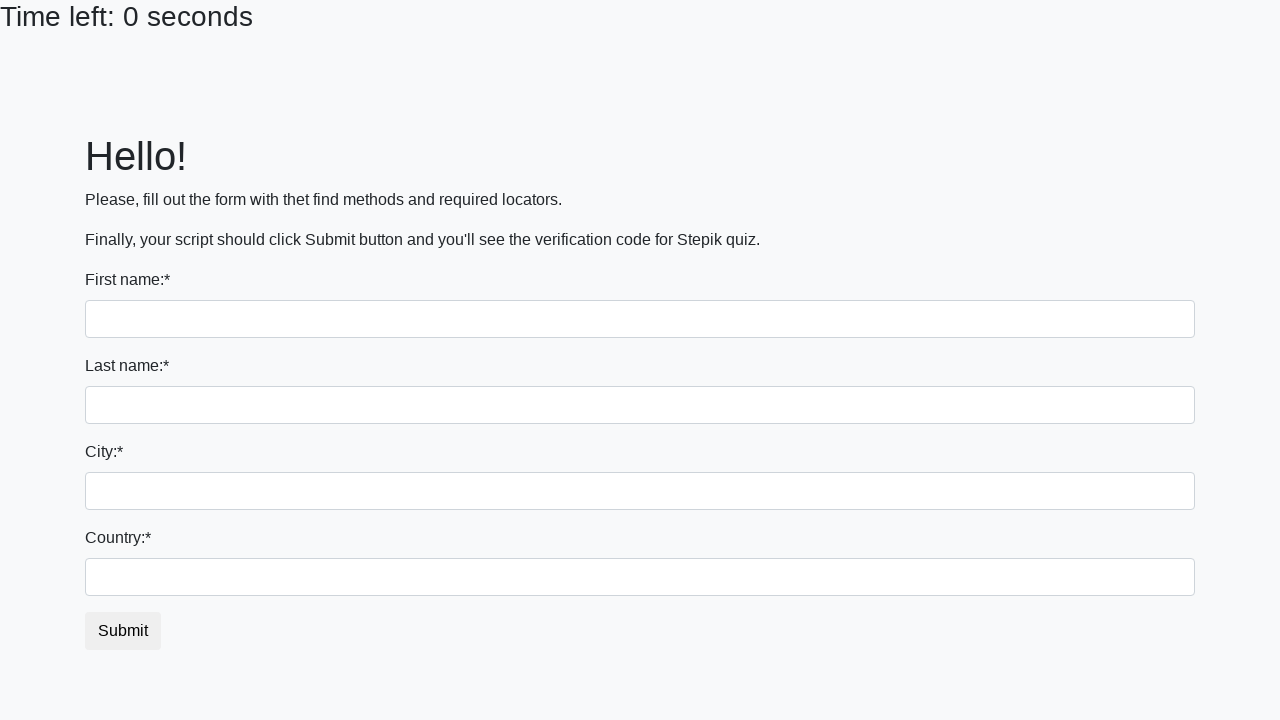